Navigates to a test automation practice blog and clicks on a button to trigger a JavaScript function

Starting URL: https://testautomationpractice.blogspot.com/

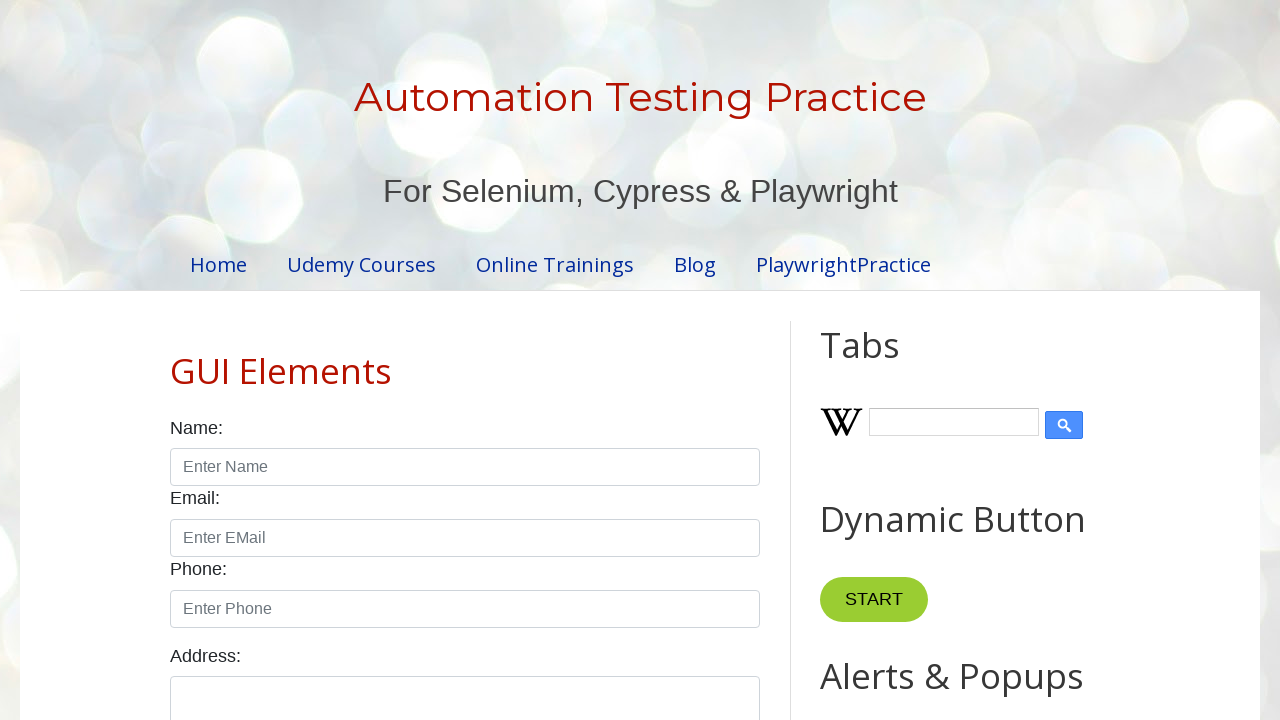

Clicked button that triggers myFunction() at (880, 361) on //button[@onclick="myFunction()"]
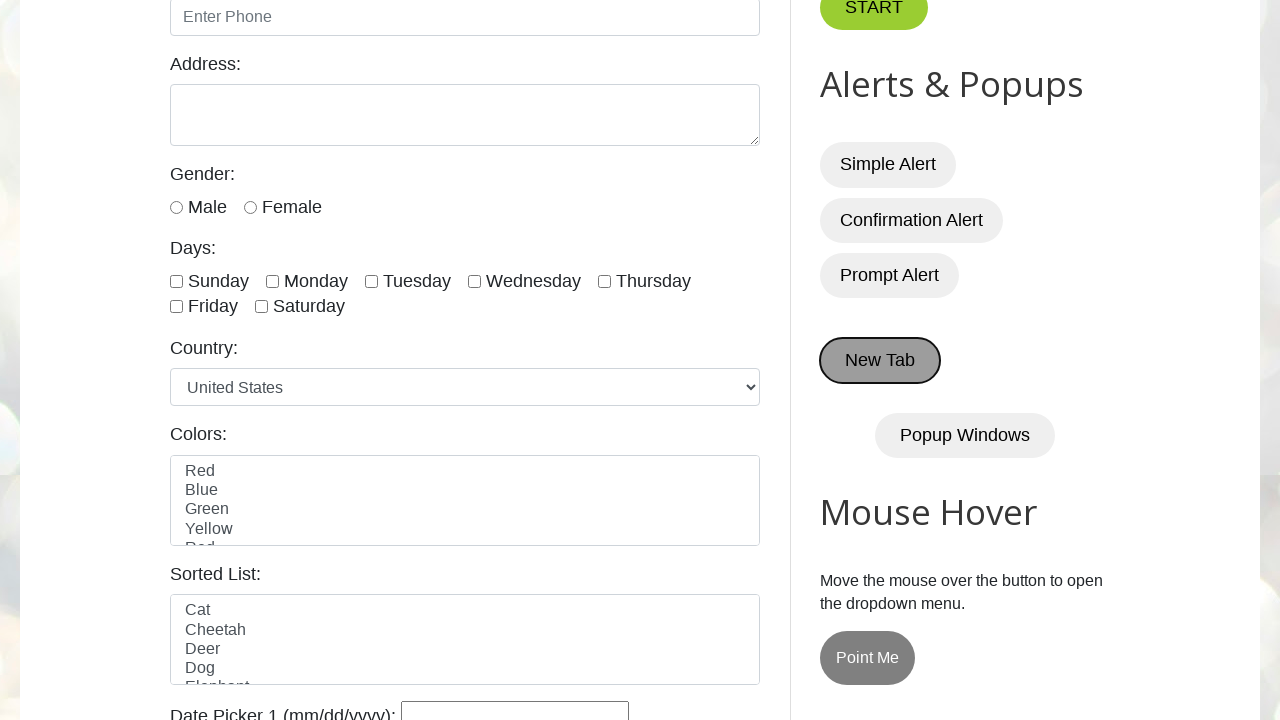

Waited 5 seconds for JavaScript function effect
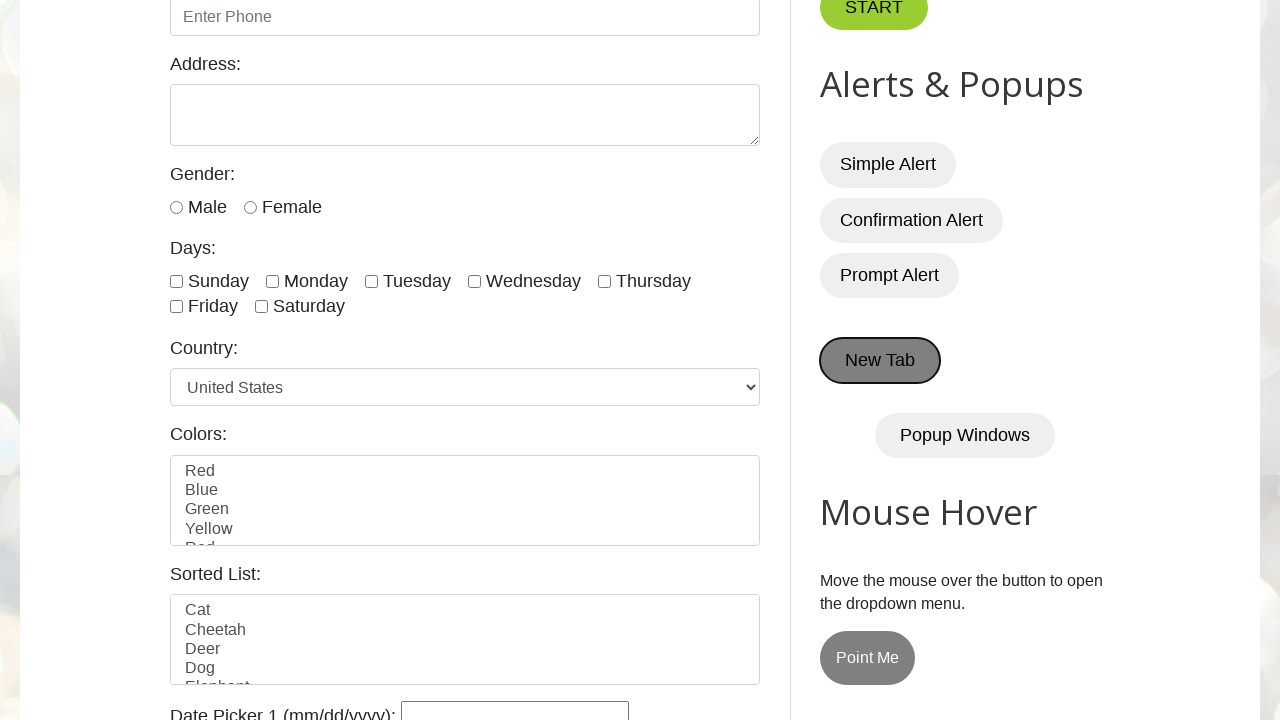

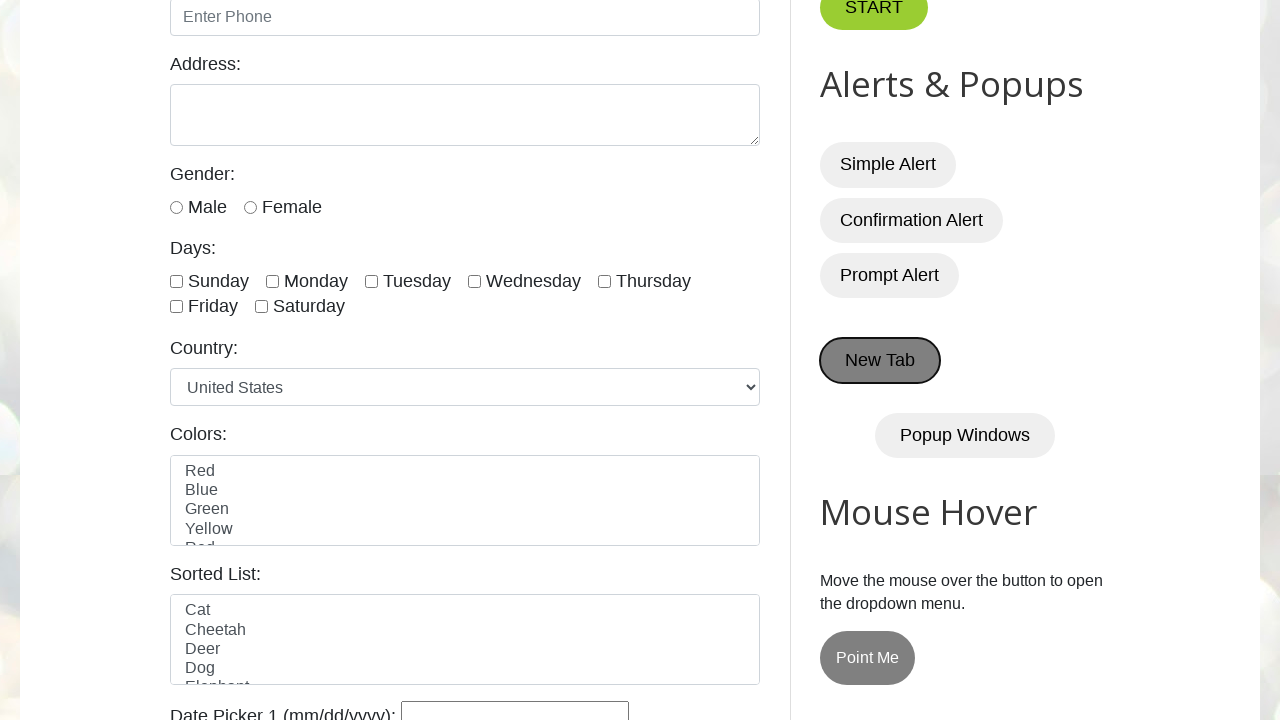